Tests nested iframe navigation by switching between multiple frames and extracting text content from left and middle frames

Starting URL: http://the-internet.herokuapp.com/frames

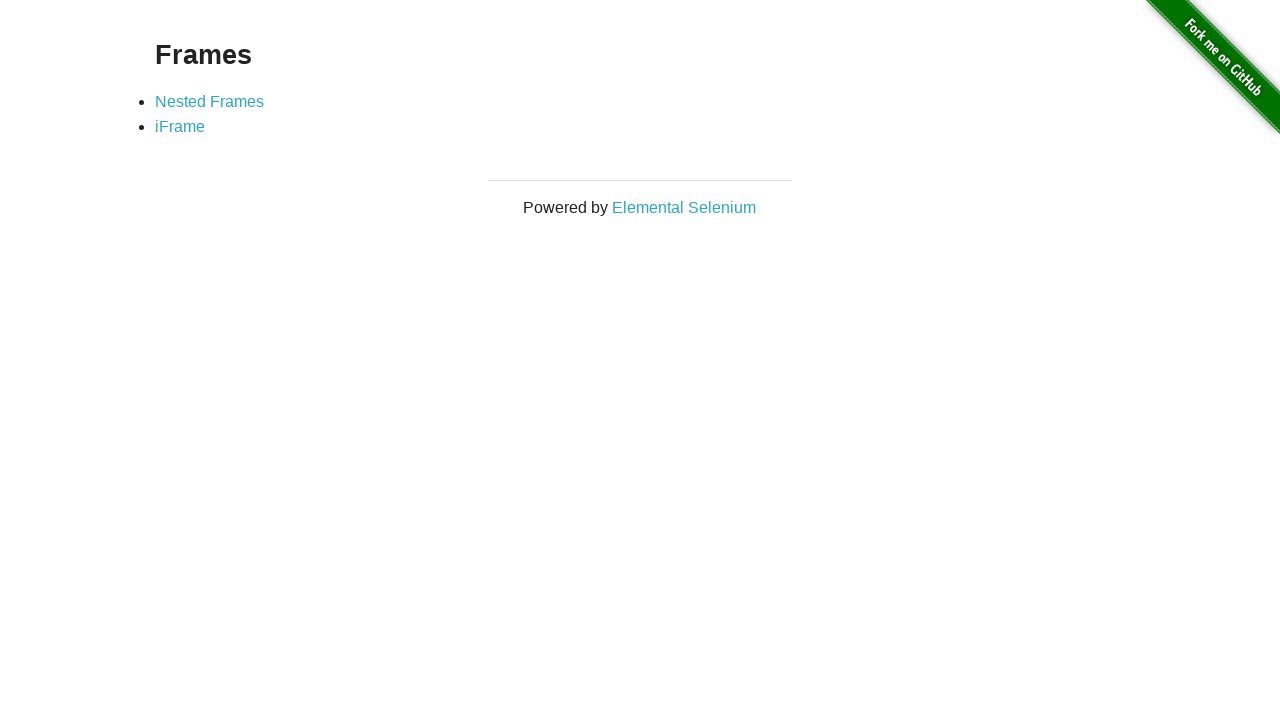

Clicked on Nested Frames link at (210, 101) on xpath=//a[text()='Nested Frames']
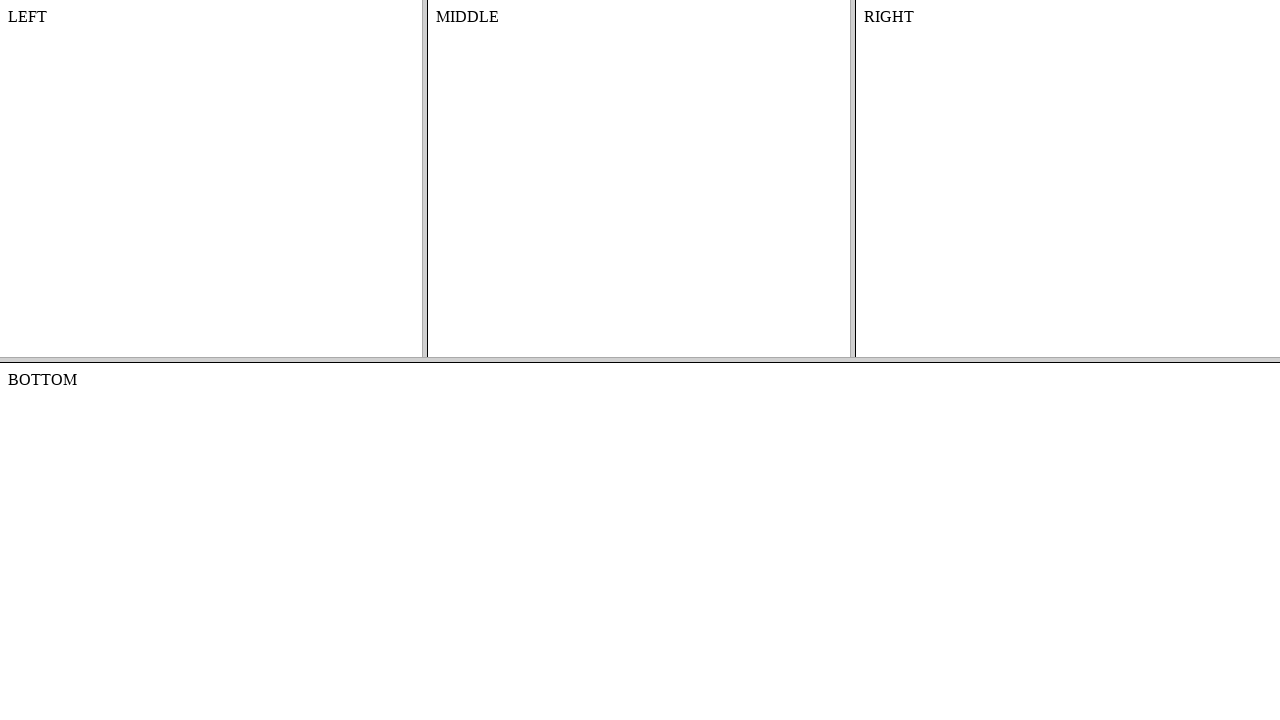

Located and switched to top frame
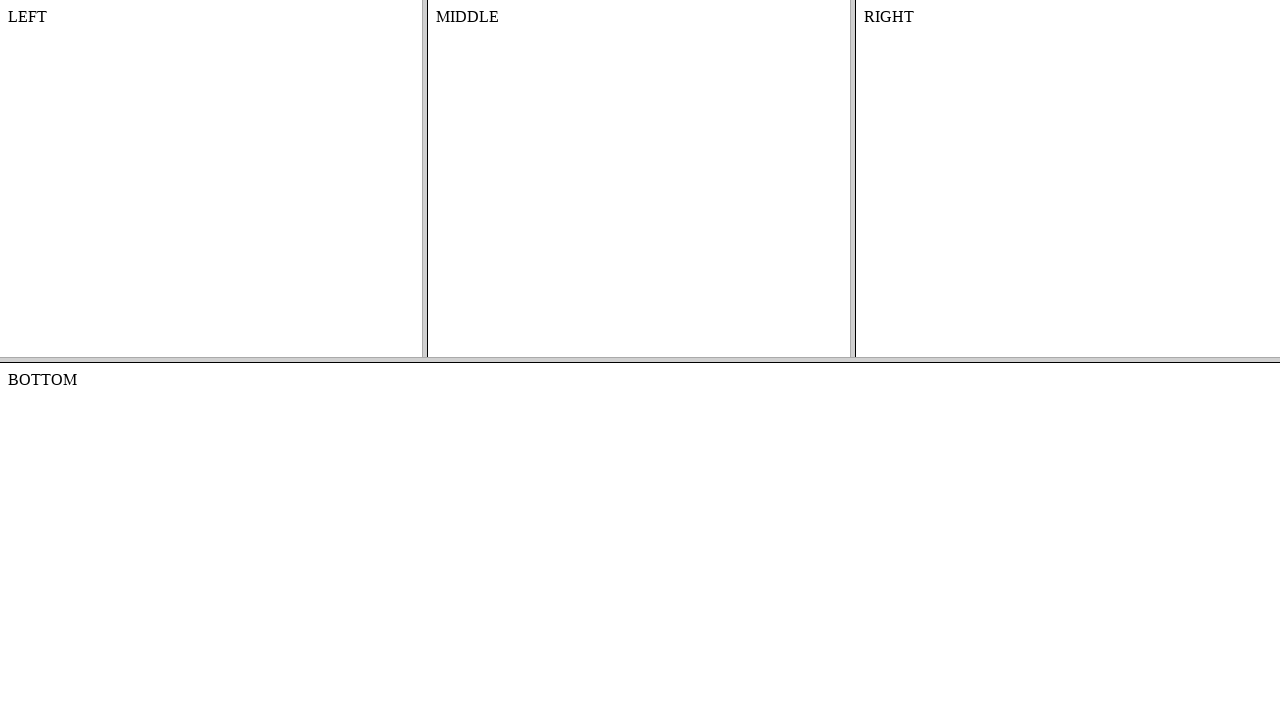

Located left frame within top frame
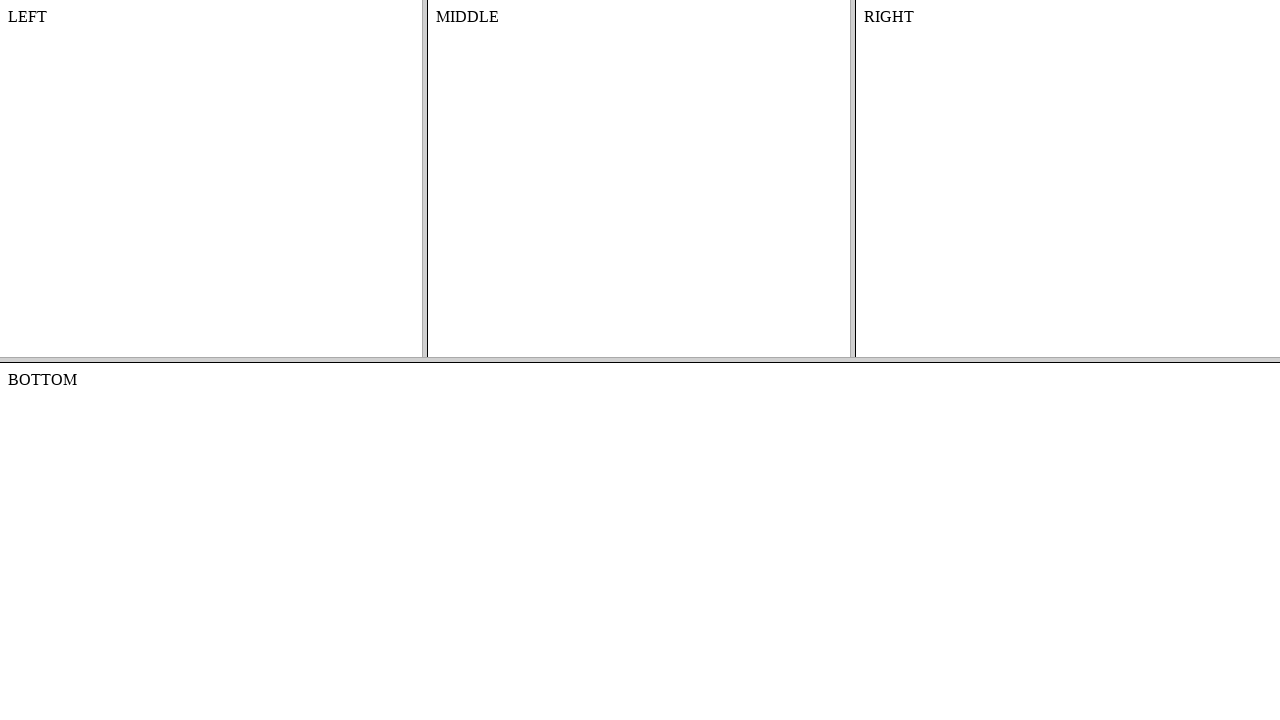

Extracted text content from left frame: '
    LEFT
    

'
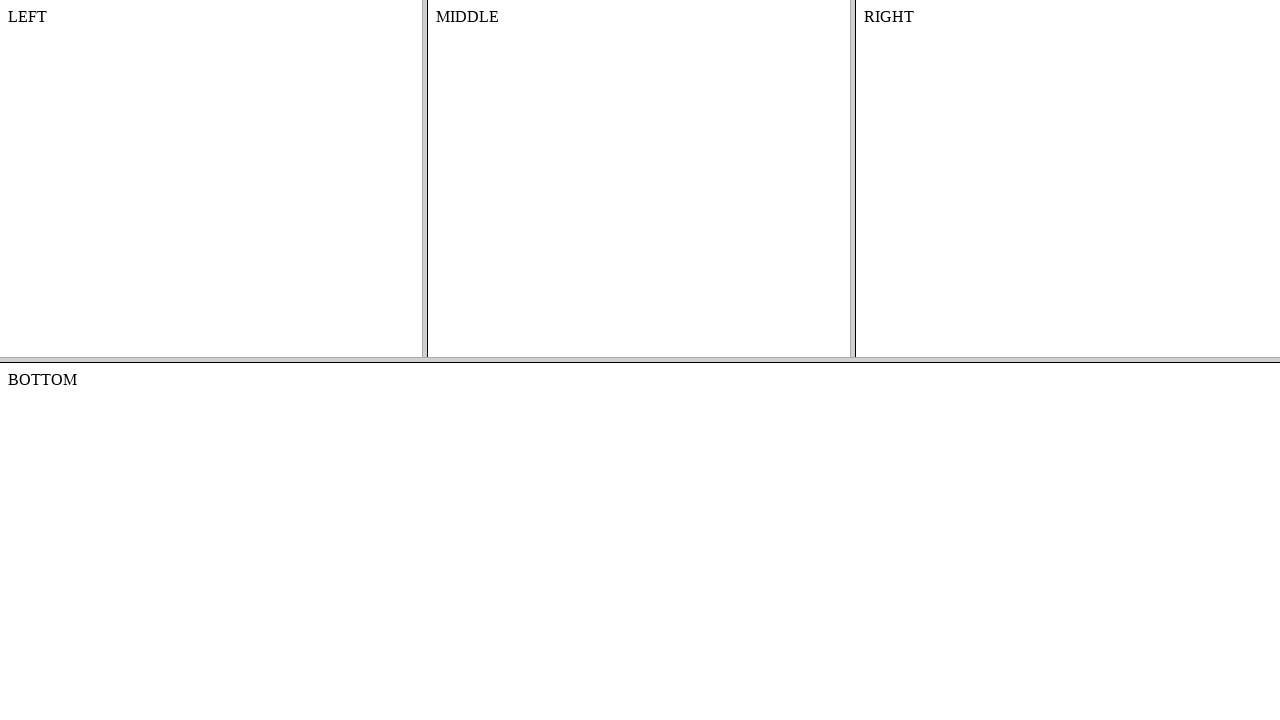

Printed left frame text content
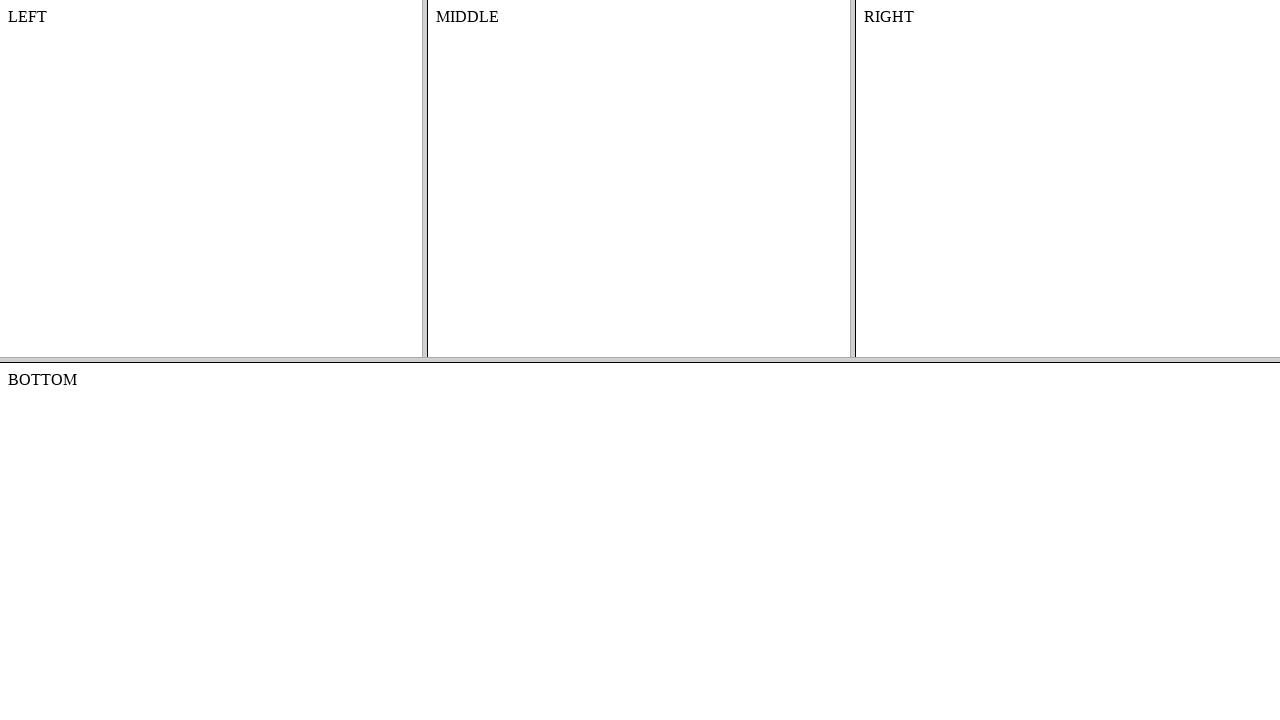

Located middle frame within top frame
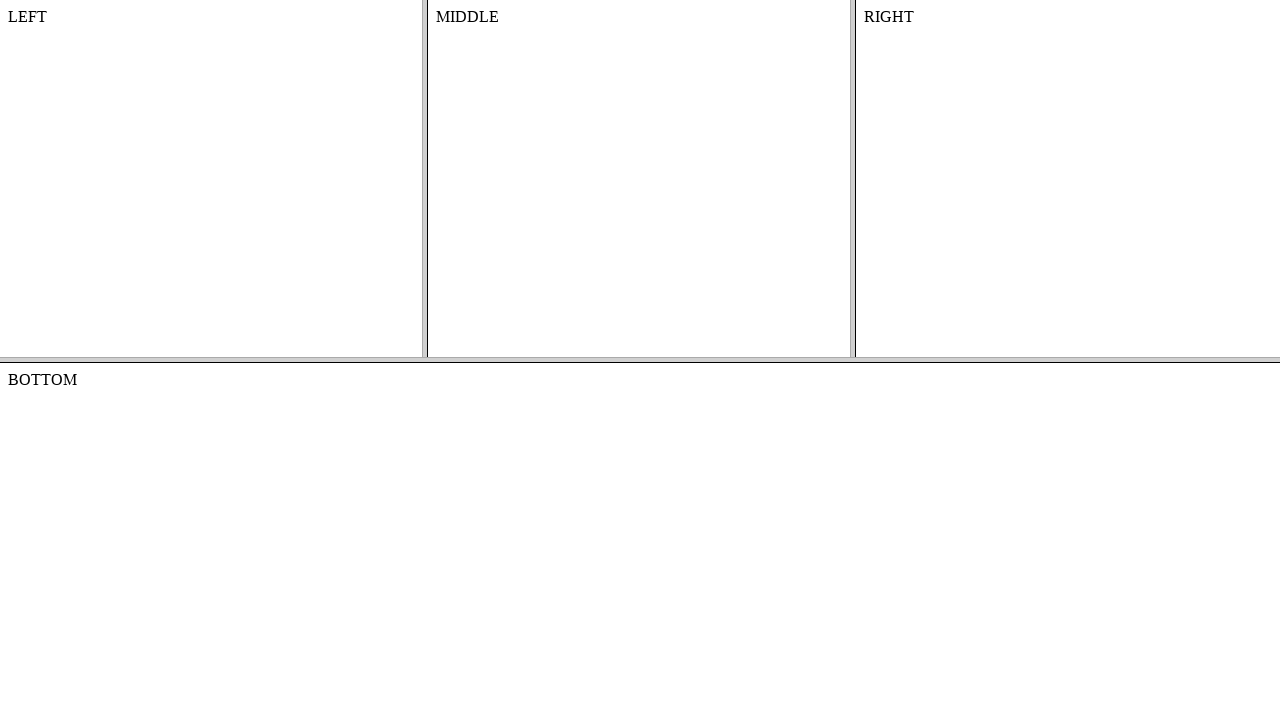

Extracted text content from middle frame: 'MIDDLE'
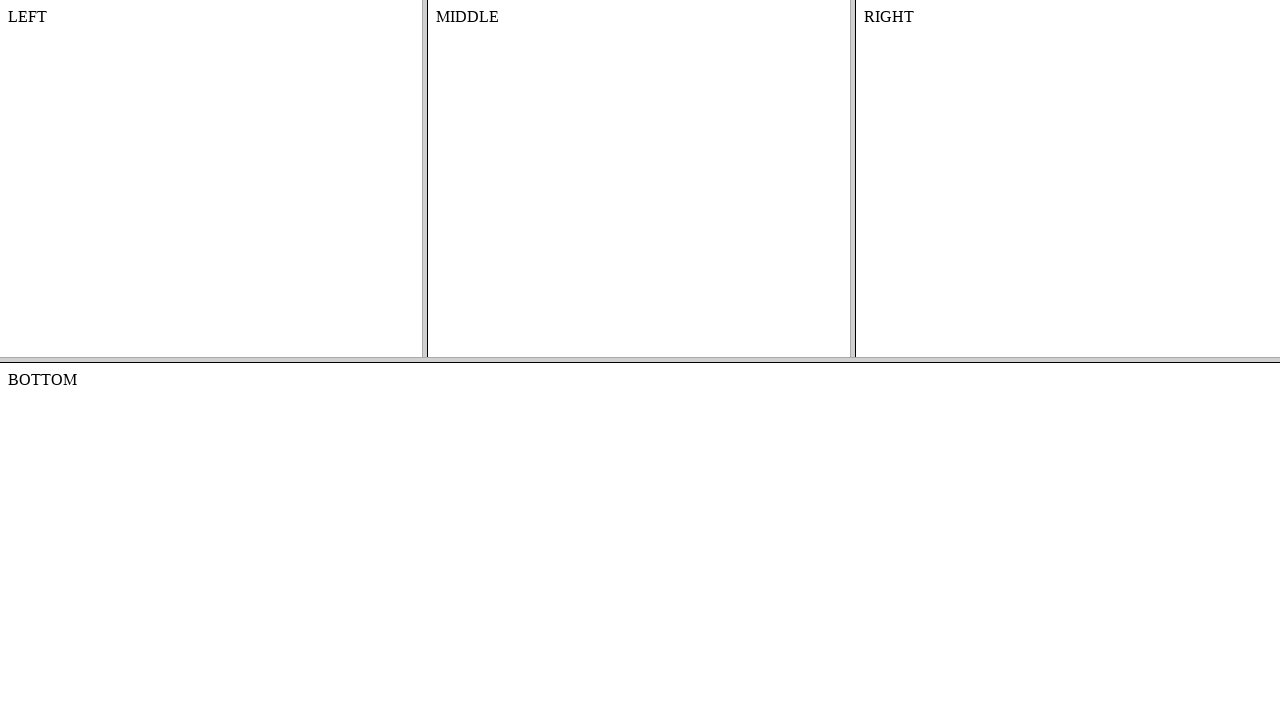

Printed middle frame text content
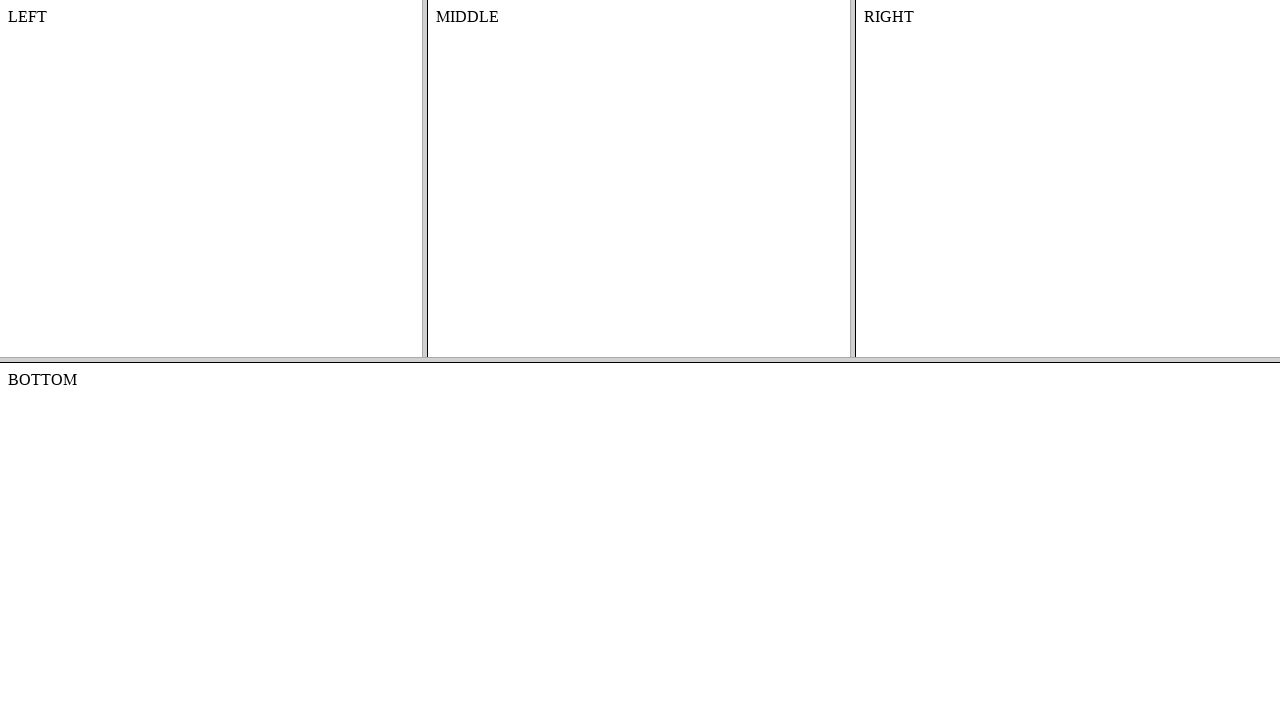

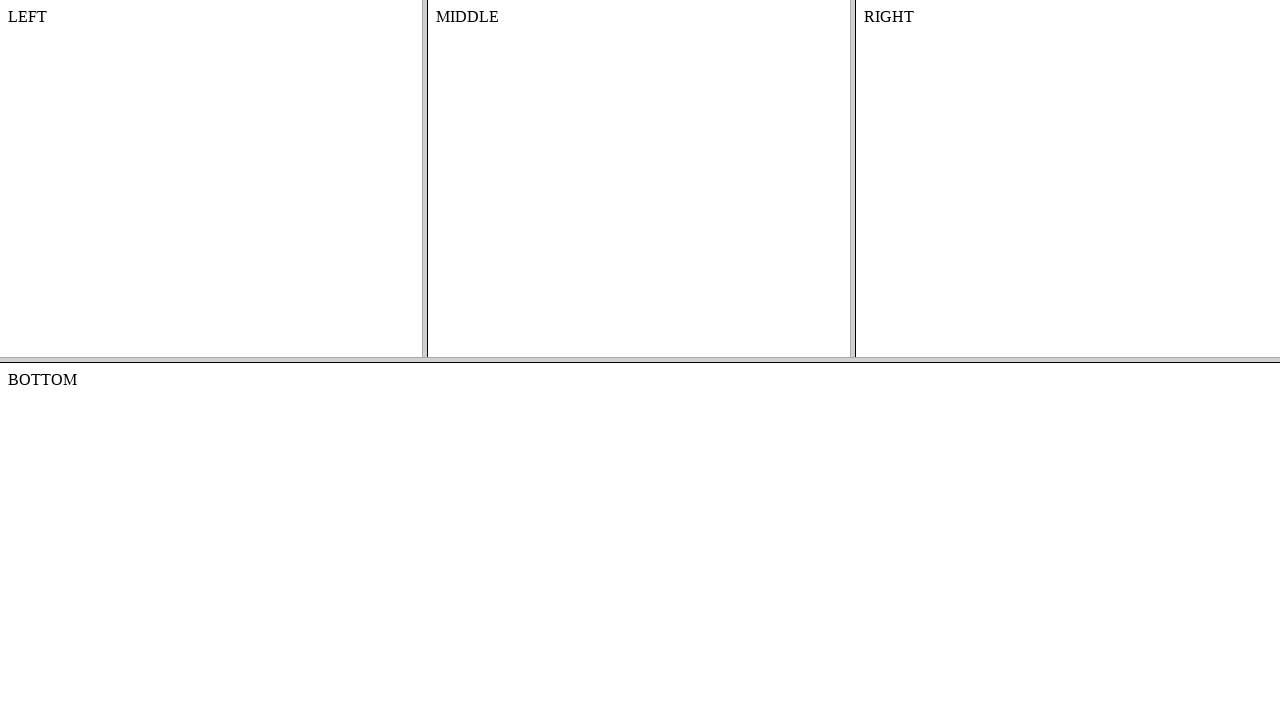